Tests a shopping filter experience by opening a filter panel, selecting a black color filter, and applying the filter to view filtered products.

Starting URL: https://demo.applitools.com/gridHackathonV2.html

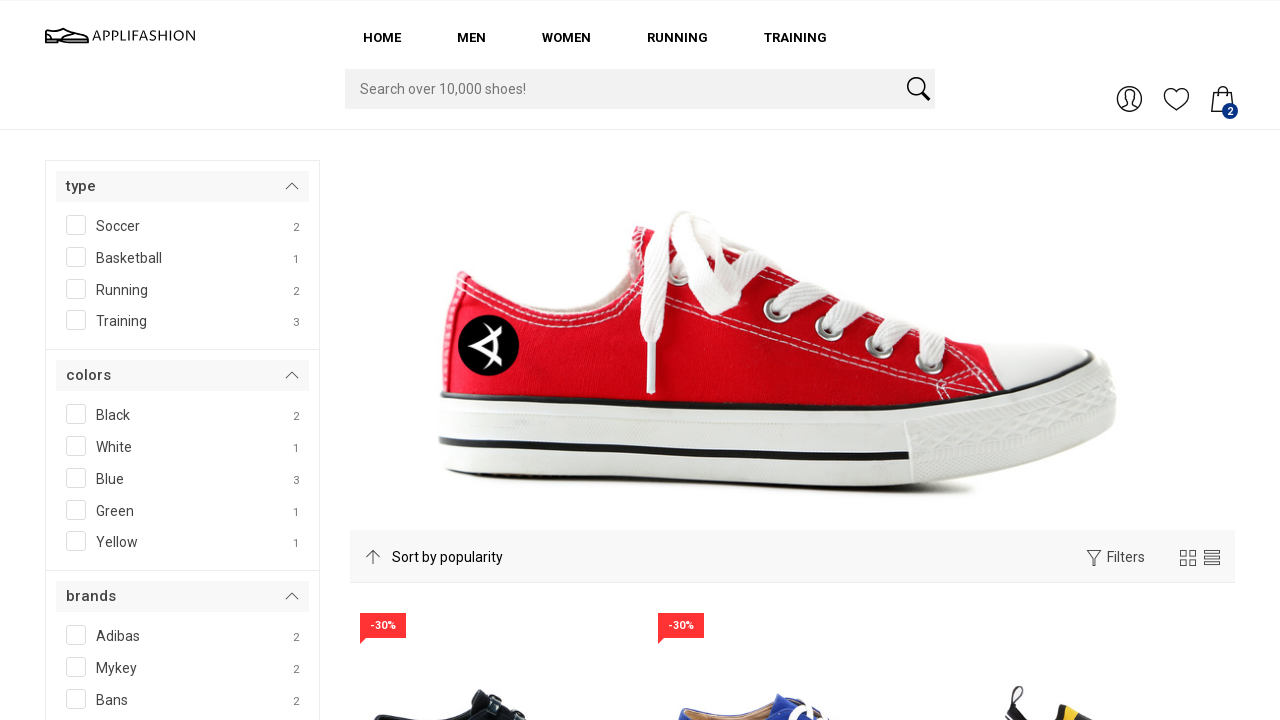

Navigated to shopping filter demo page
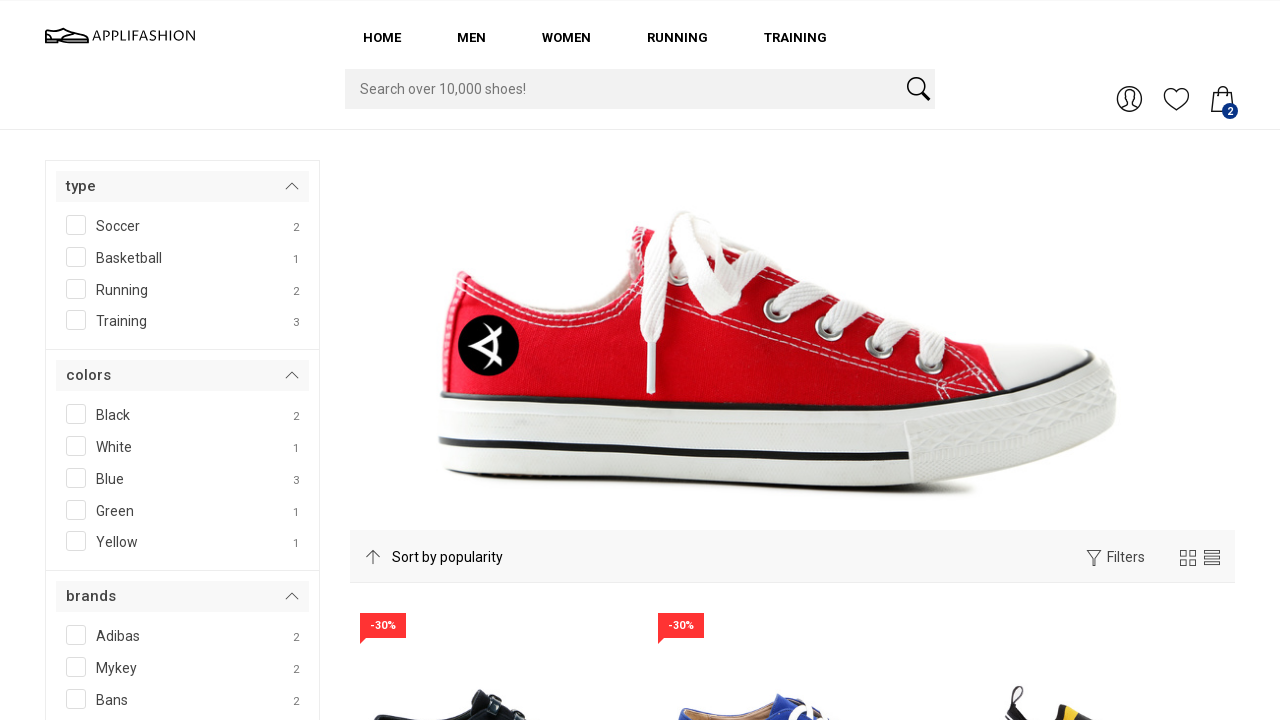

Clicked filter toggle button to open filter panel at (1094, 558) on #A__openfilter__207
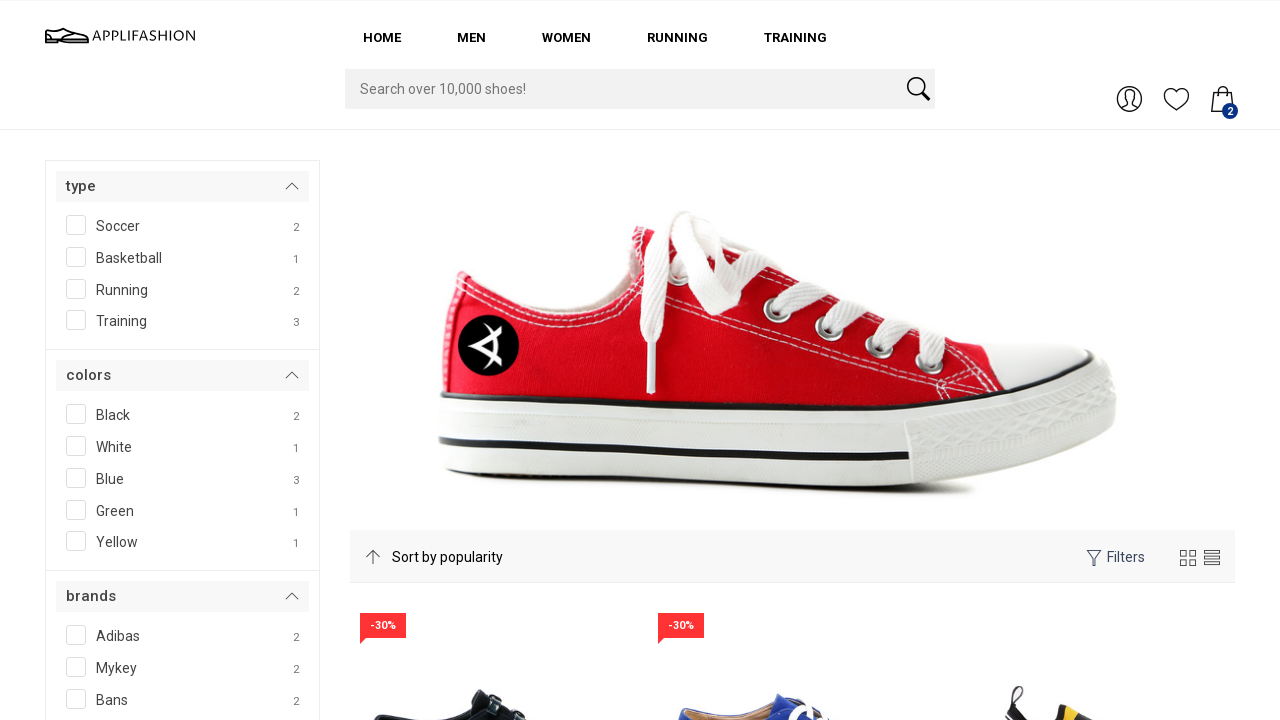

Waited for black color filter checkbox to appear
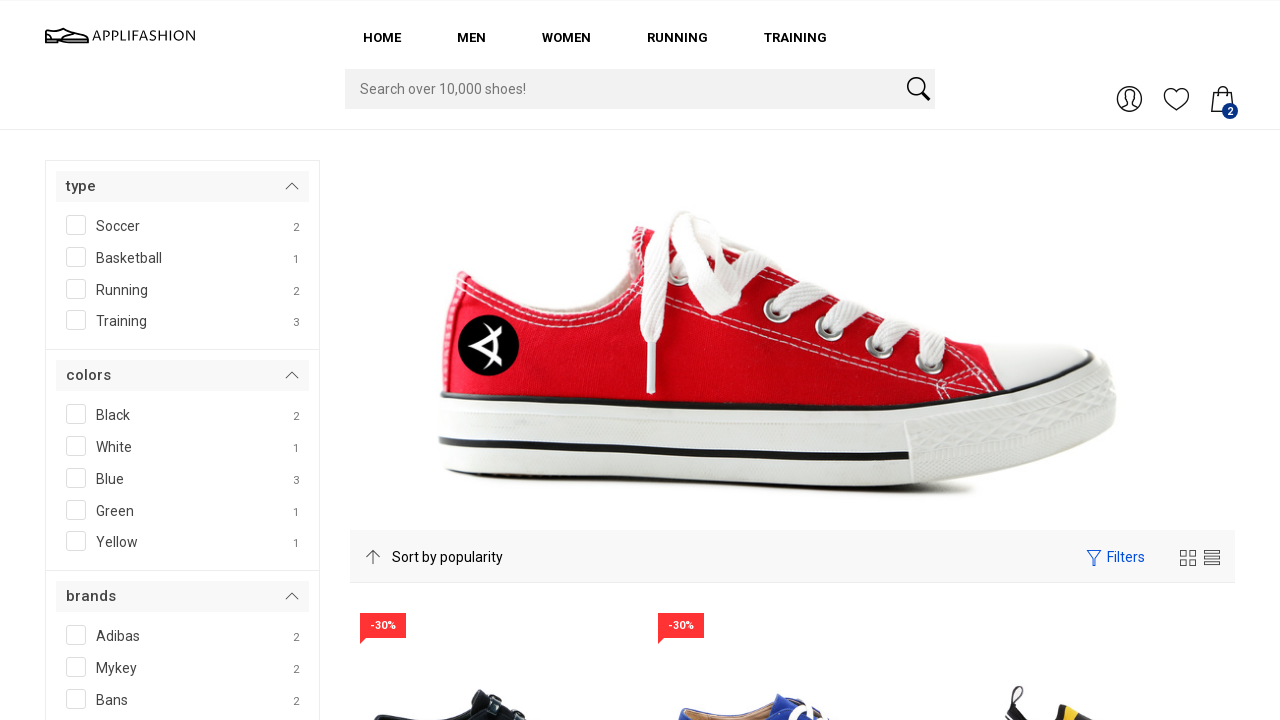

Selected black color filter checkbox at (182, 416) on #LABEL__containerc__104
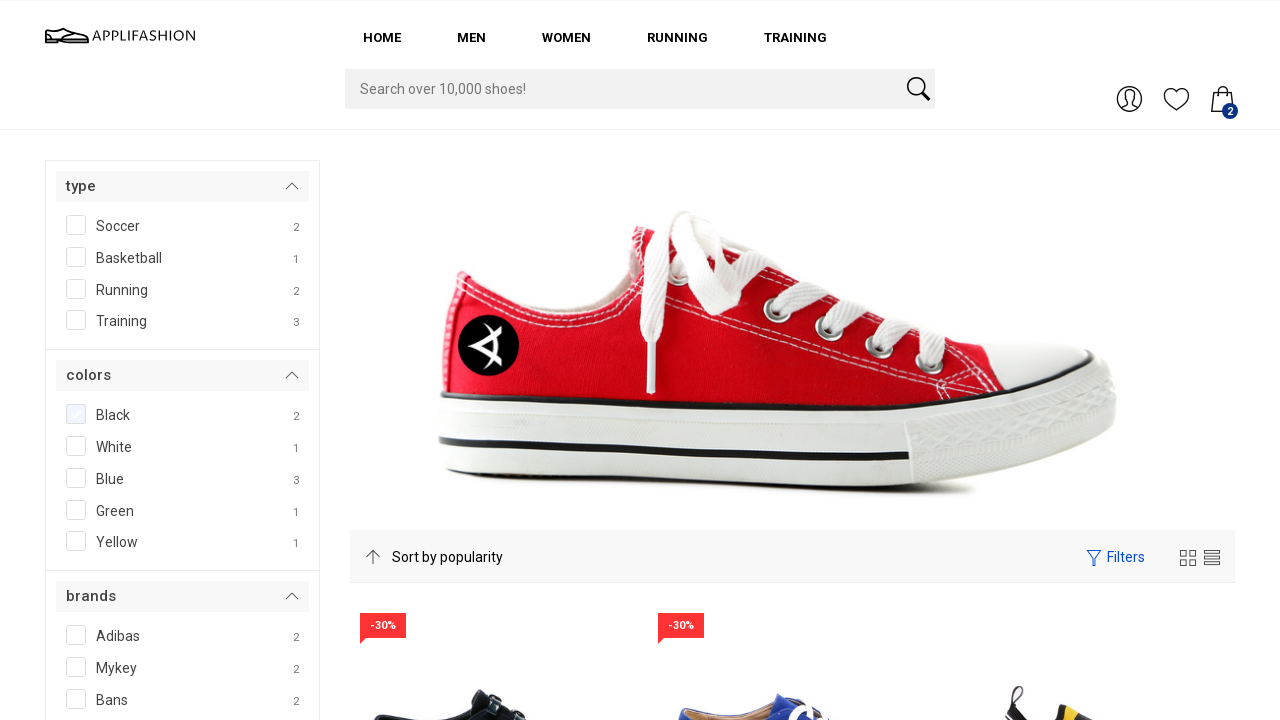

Clicked filter button to apply selected filters at (103, 360) on #filterBtn
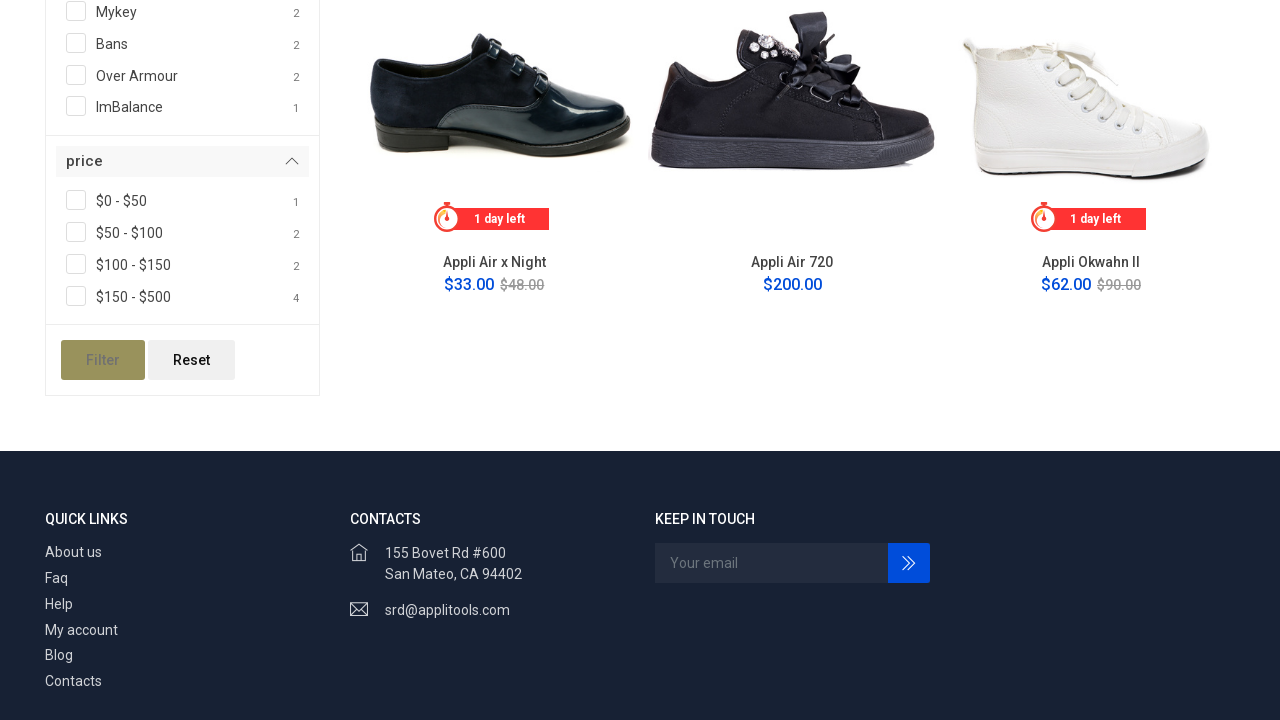

Waited for filtered results to load
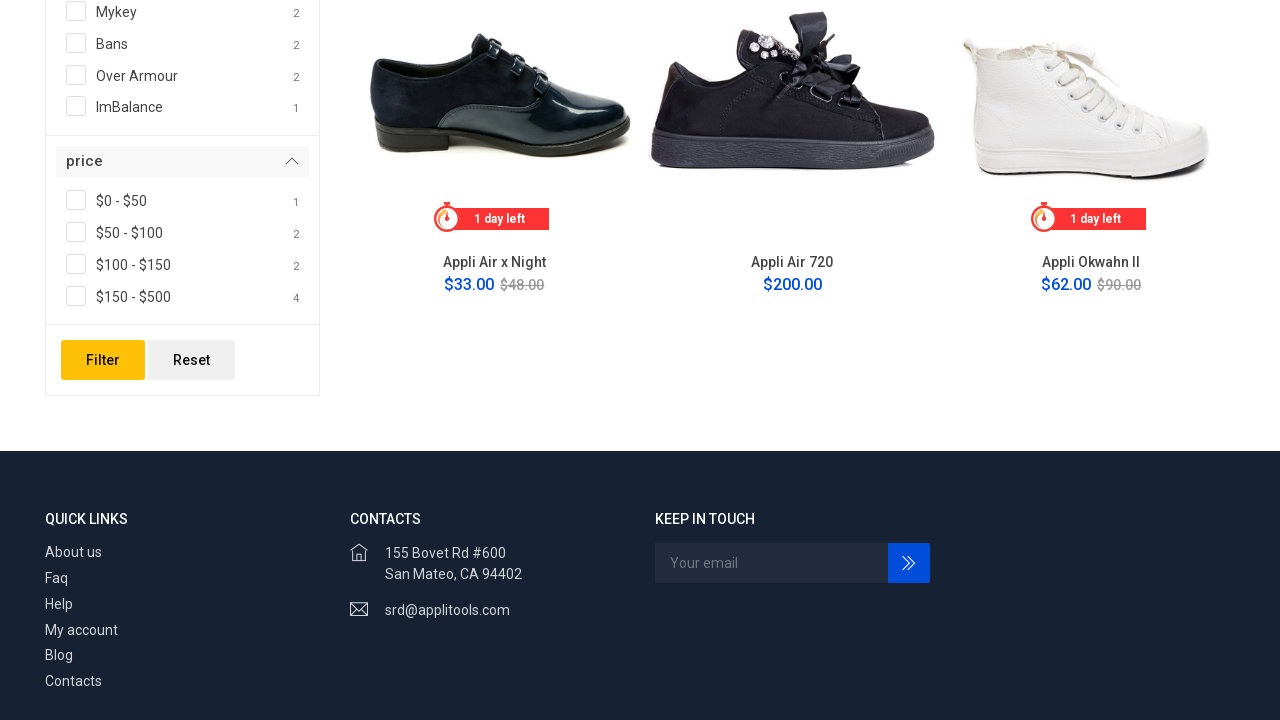

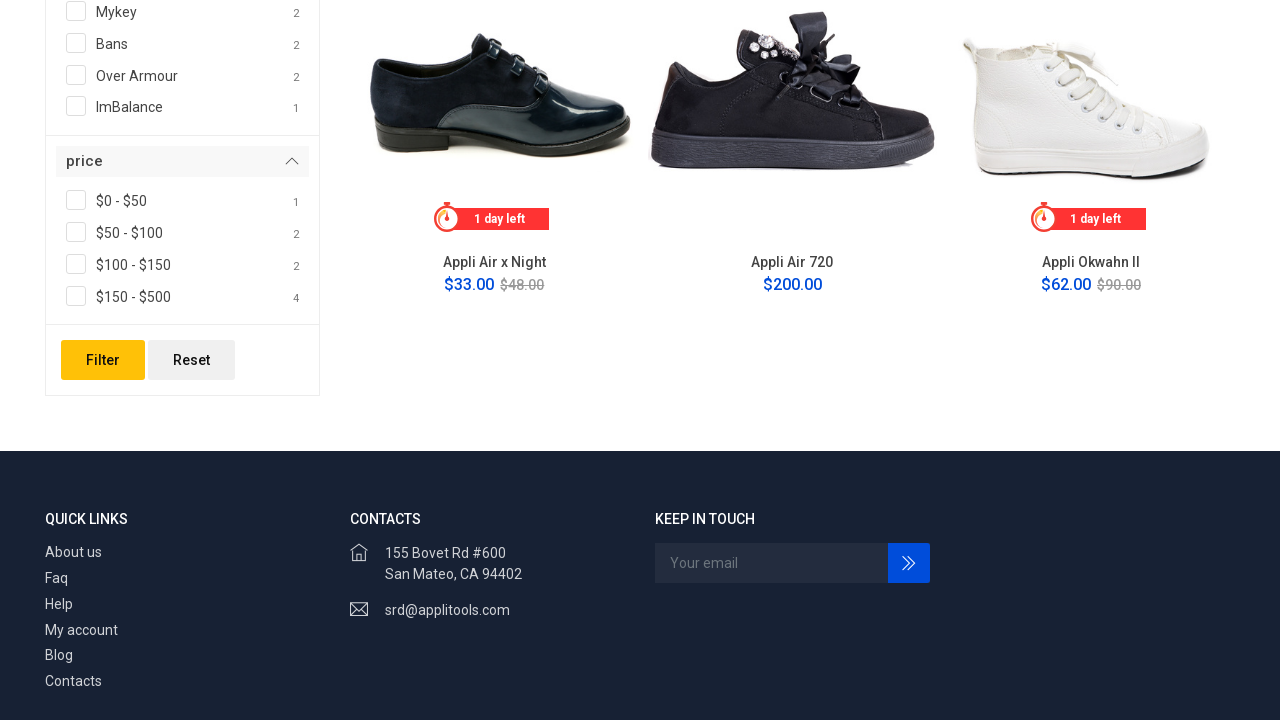